Tests dynamic properties functionality on DemoQA by navigating to Elements section, clicking on Dynamic Properties, and interacting with elements that appear after a delay

Starting URL: https://demoqa.com/

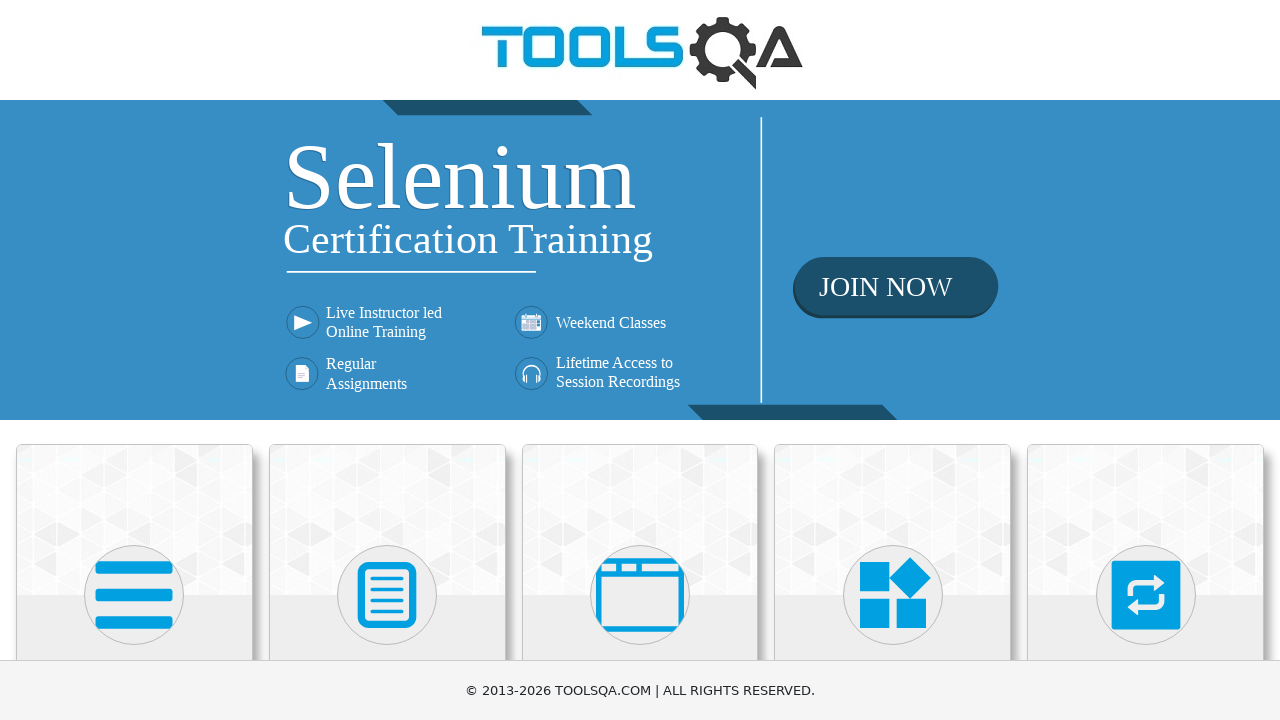

Scrolled down 4500px to find Elements section
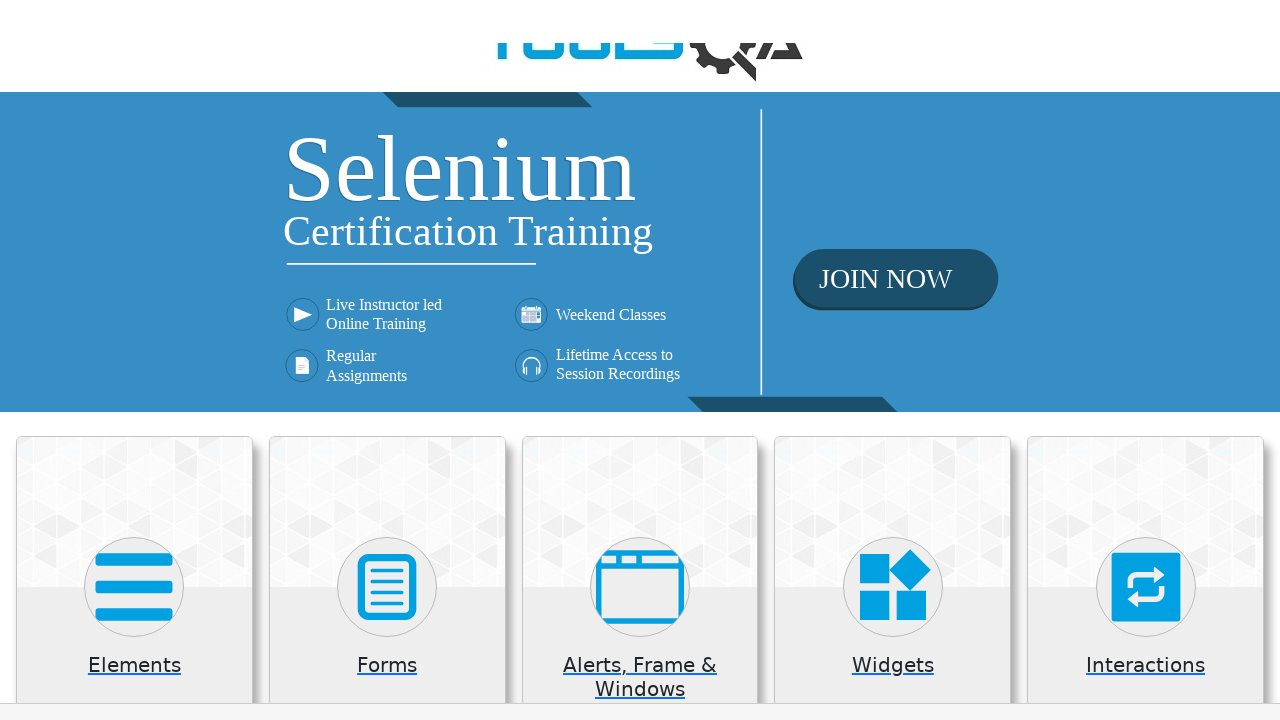

Clicked on Elements card at (134, 6) on xpath=//*[text()='Elements']
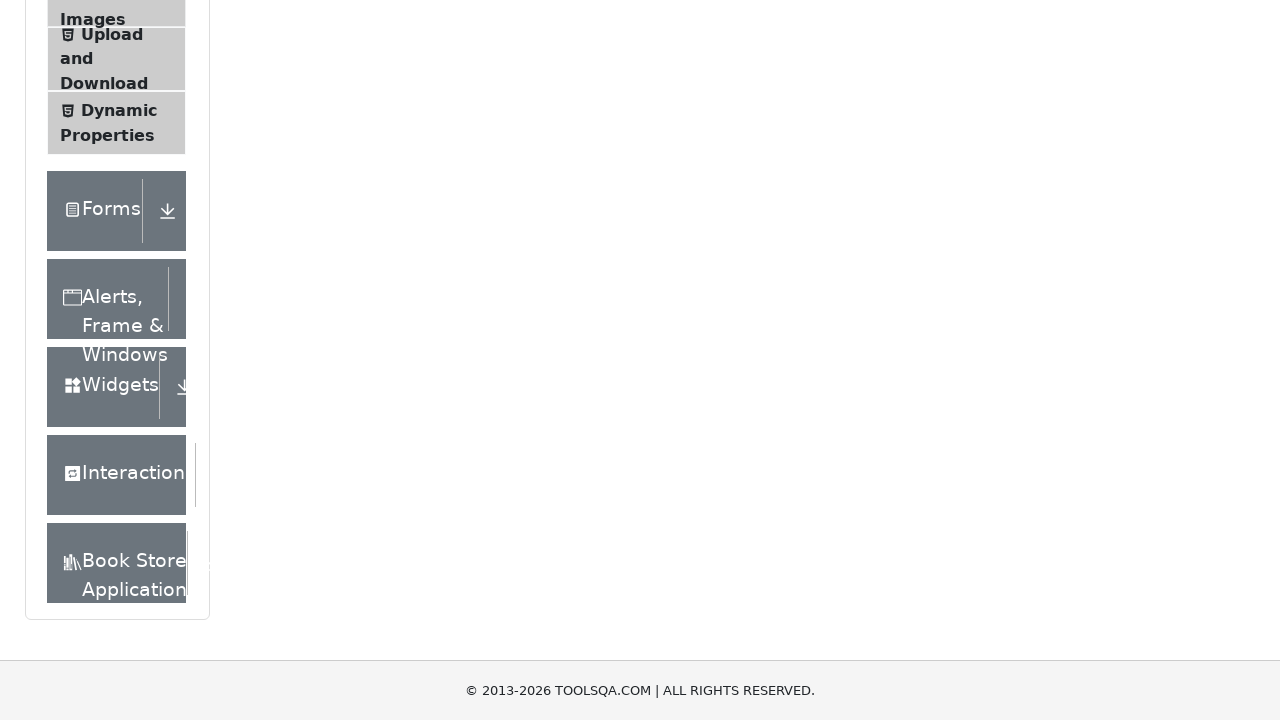

Clicked on Dynamic Properties menu item at (116, 123) on #item-8
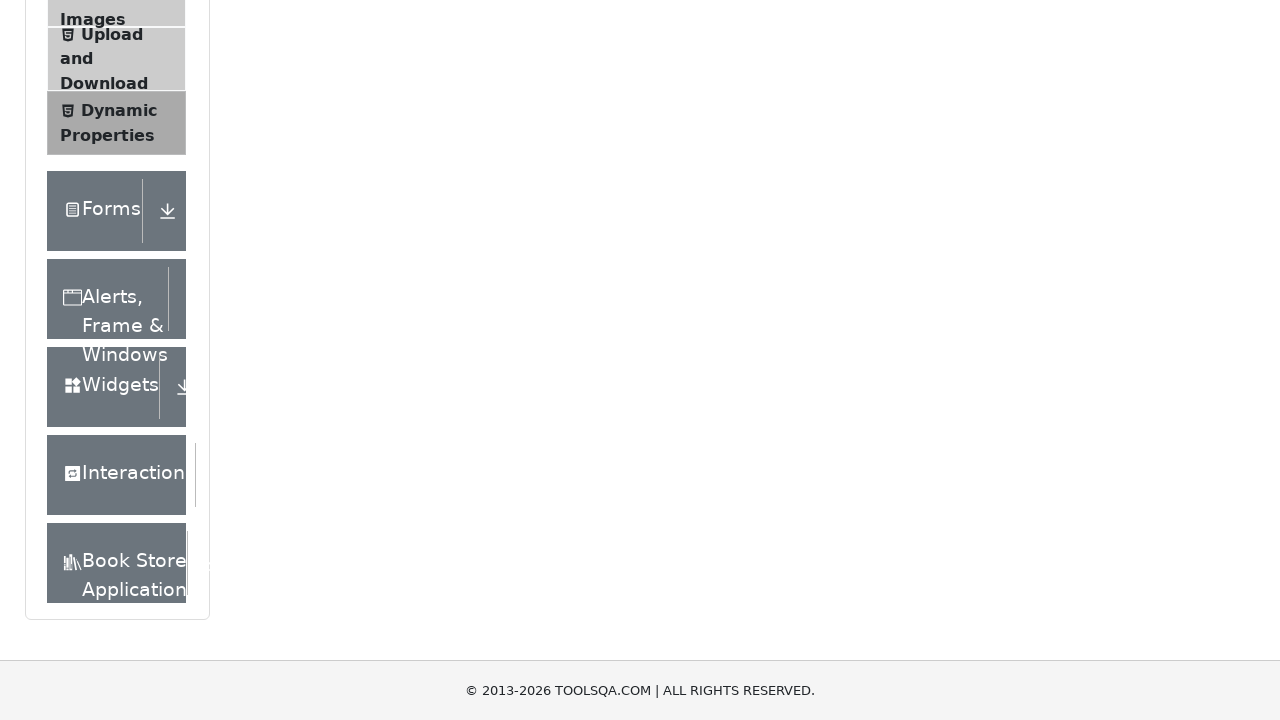

Scrolled down 2500px to see dynamic elements
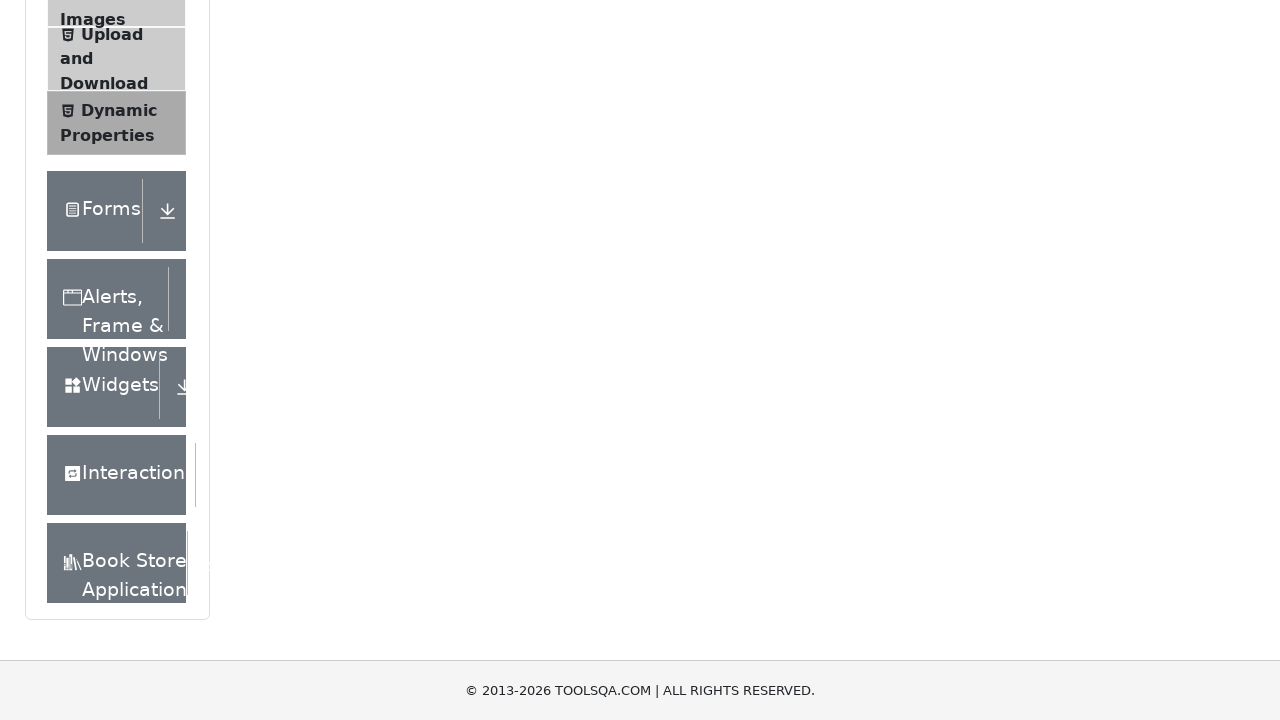

Waited for 'Enable After' button to become enabled
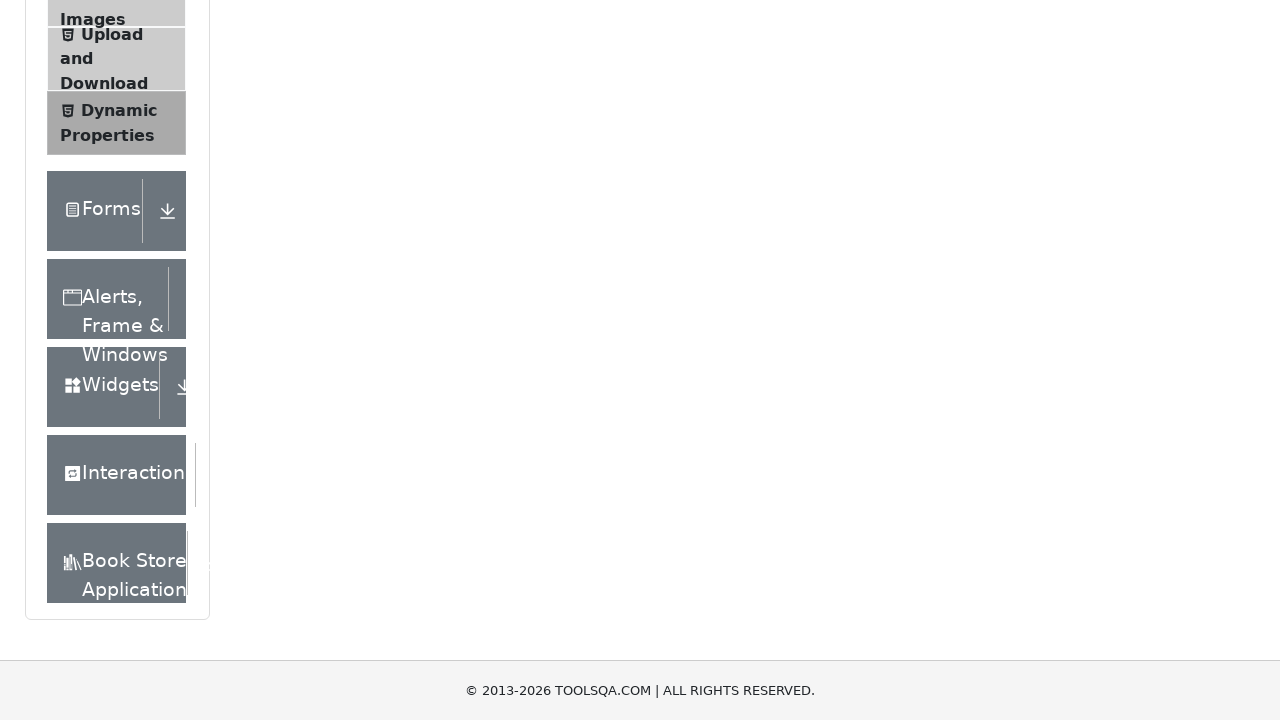

Clicked the 'Enable After' button at (333, 306) on #enableAfter
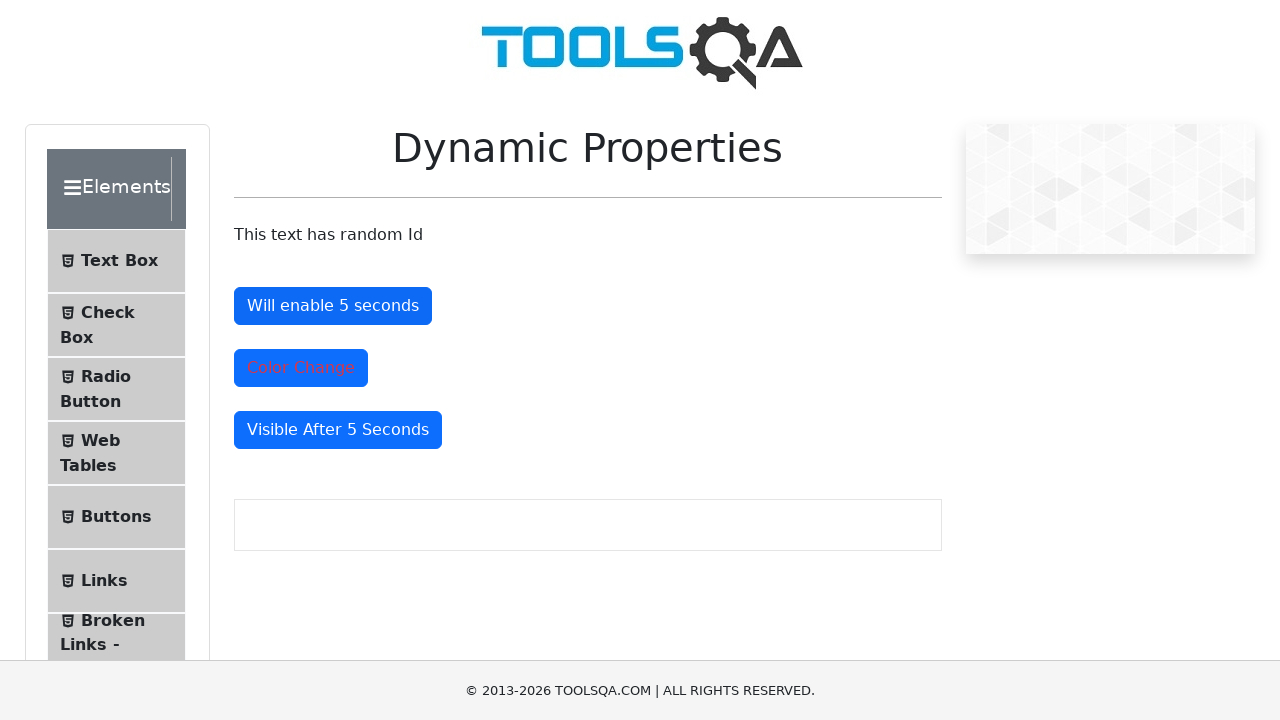

Waited for 'Visible After' element to appear
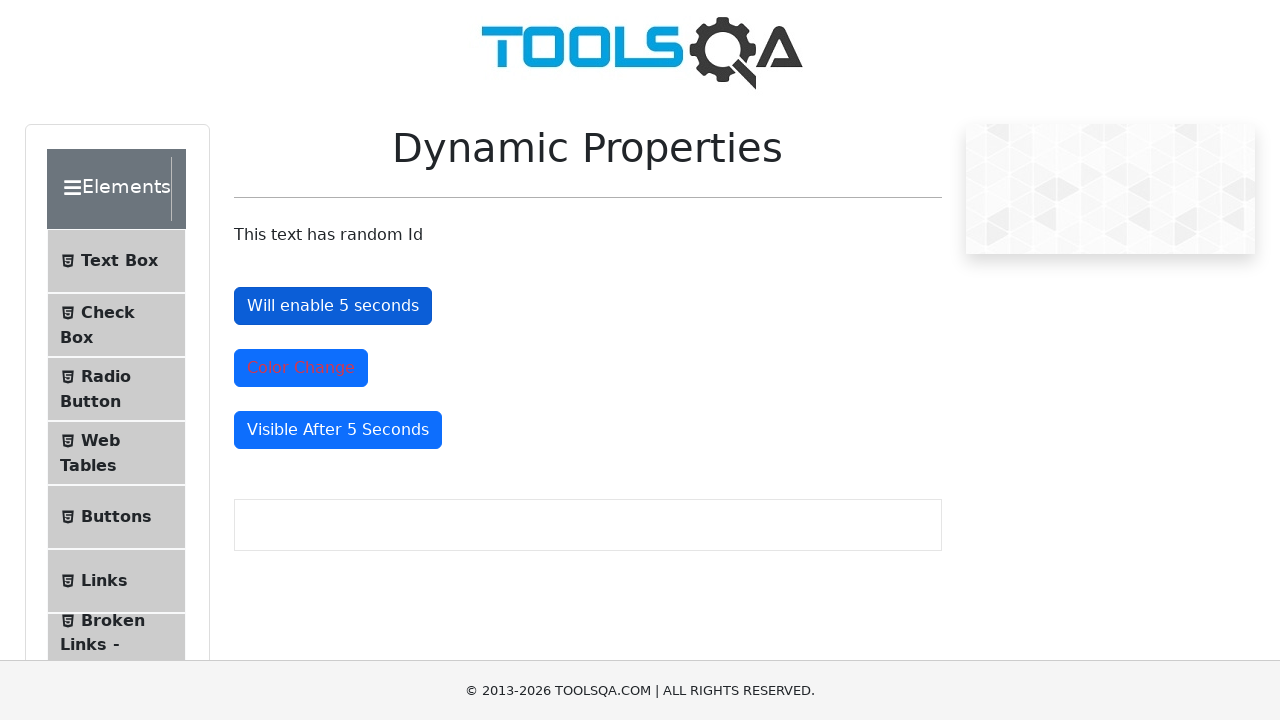

Retrieved text content from 'Visible After' element: Visible After 5 Seconds
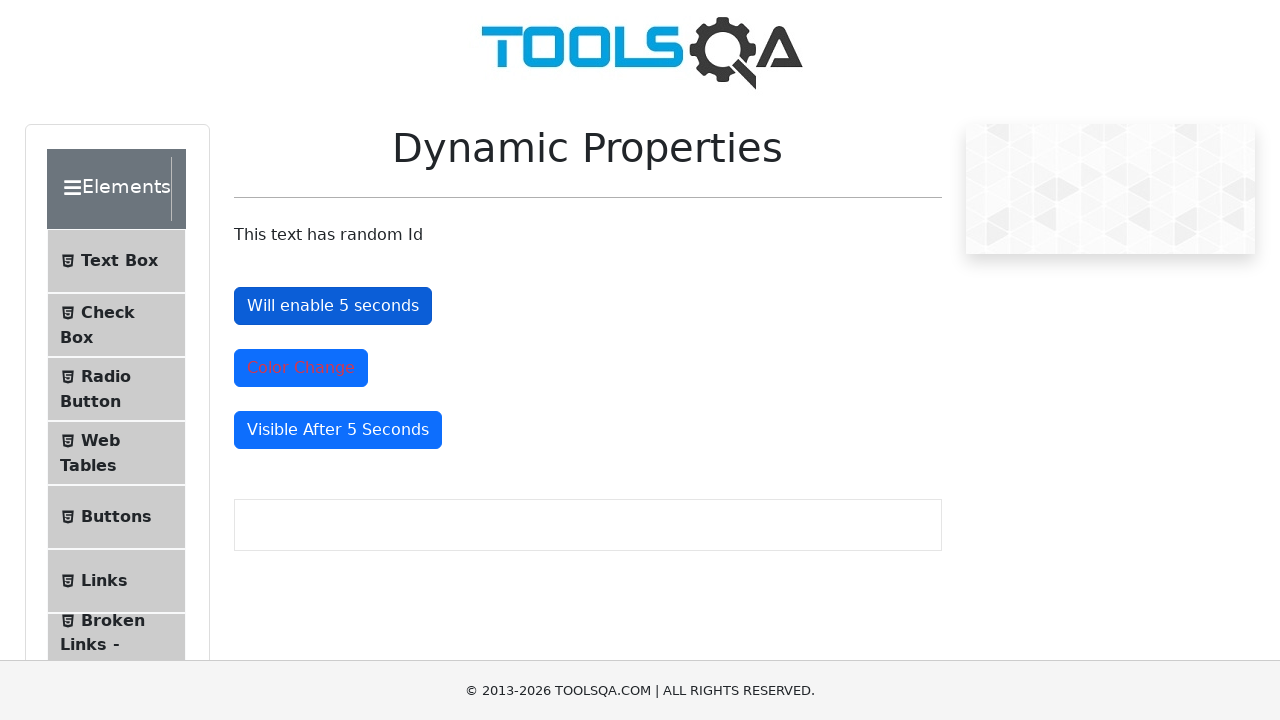

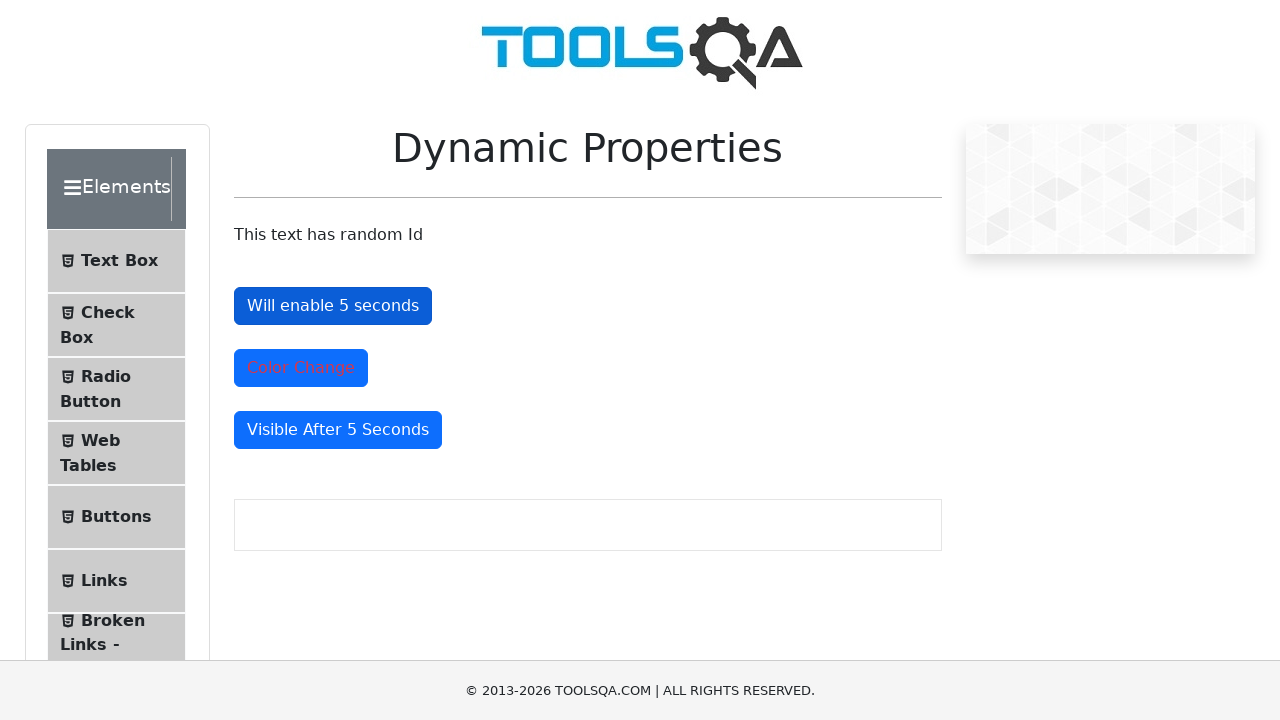